Tests that edits are cancelled when pressing Escape key during editing.

Starting URL: https://demo.playwright.dev/todomvc

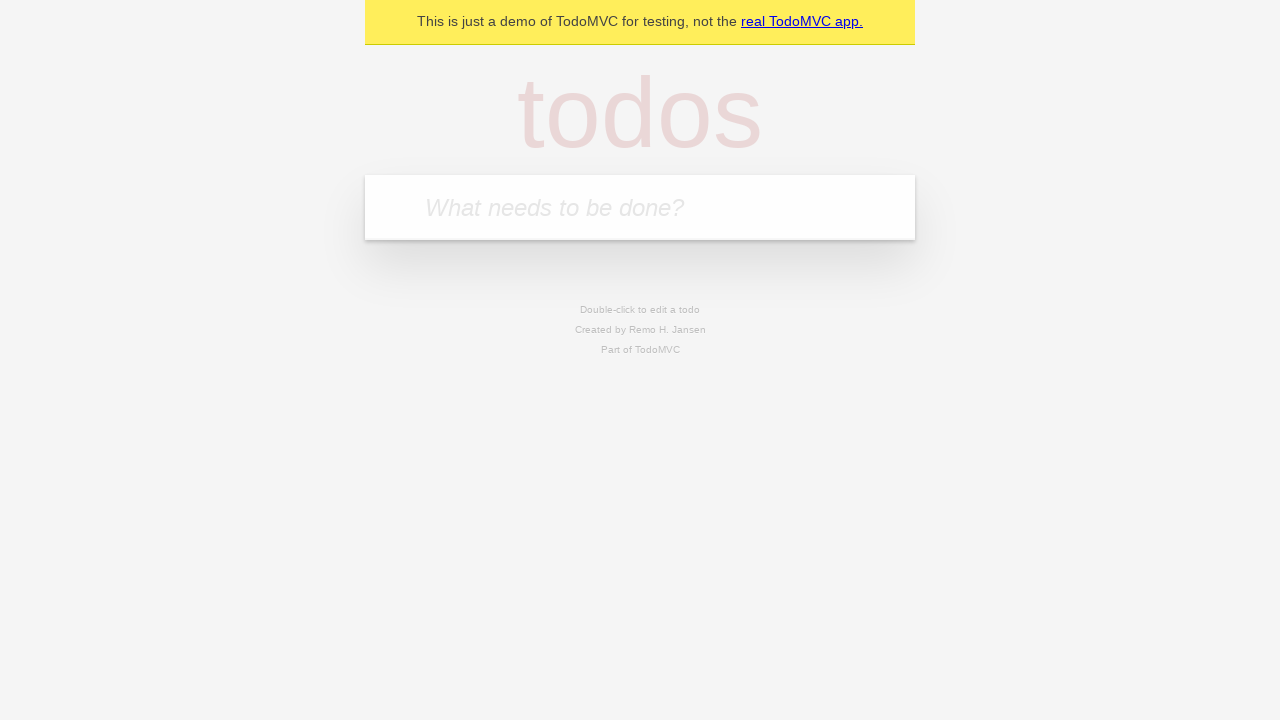

Filled new todo input with 'buy some cheese' on .new-todo
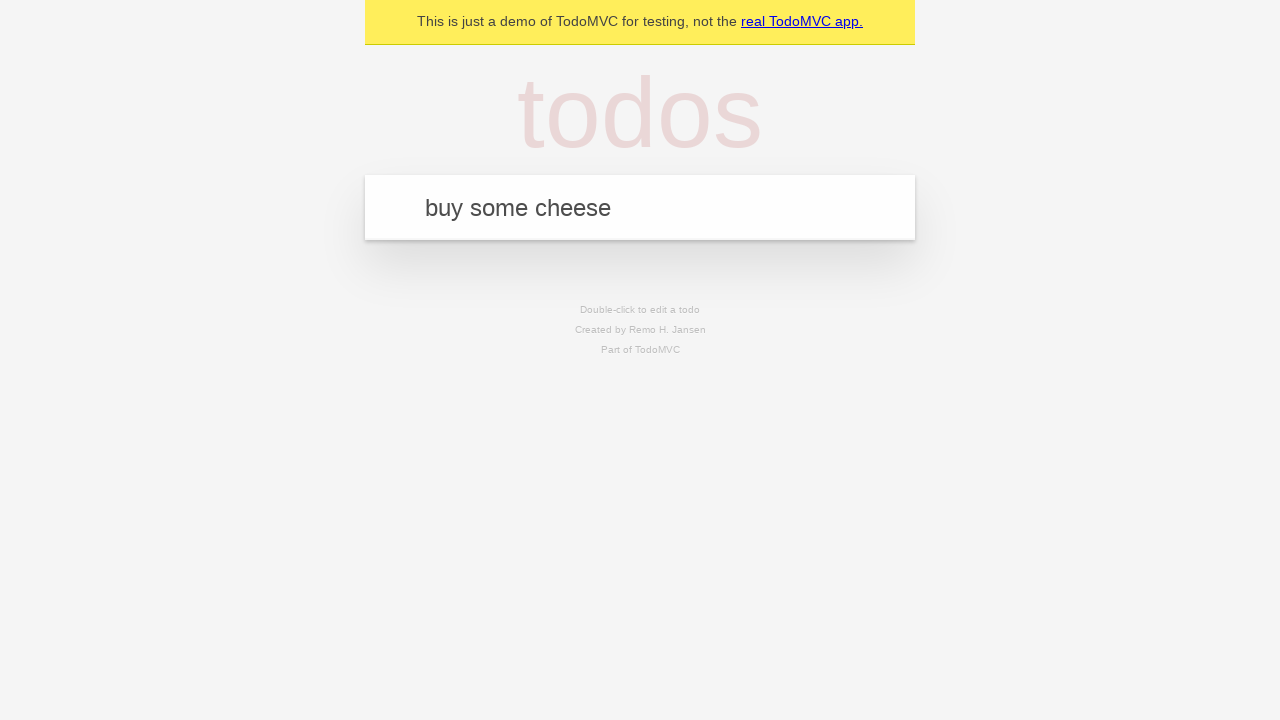

Pressed Enter to create first todo on .new-todo
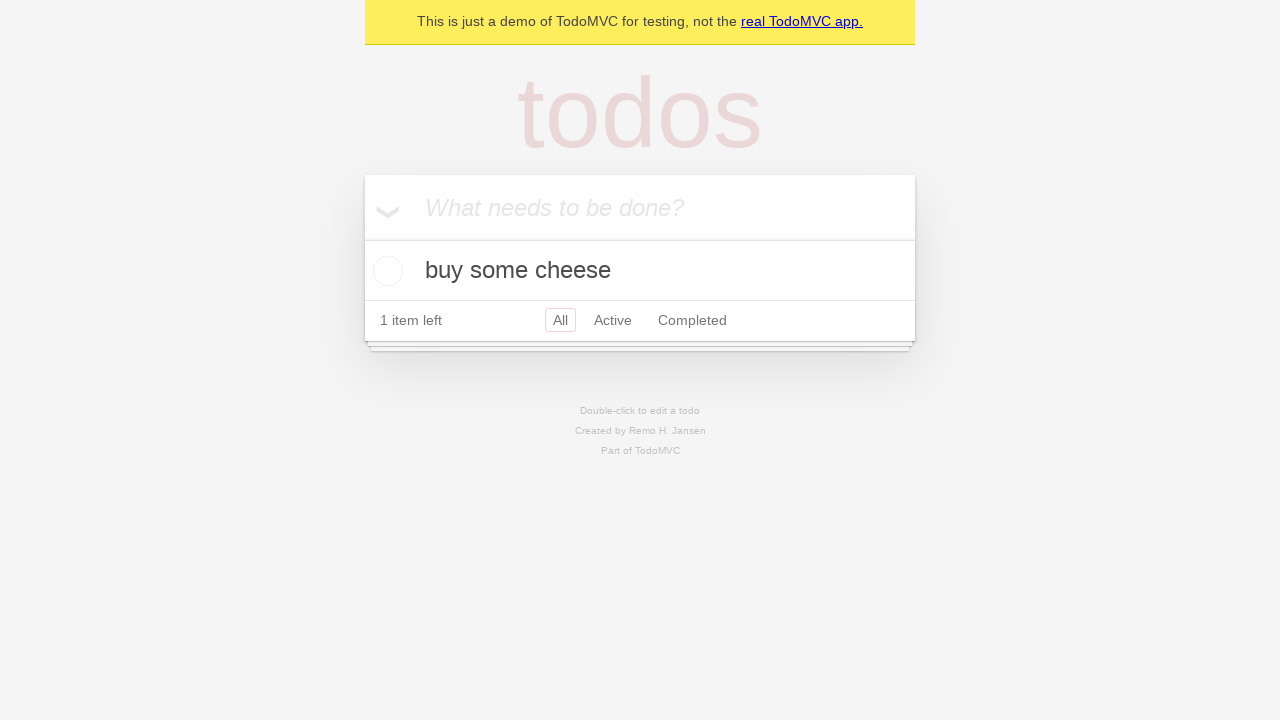

Filled new todo input with 'feed the cat' on .new-todo
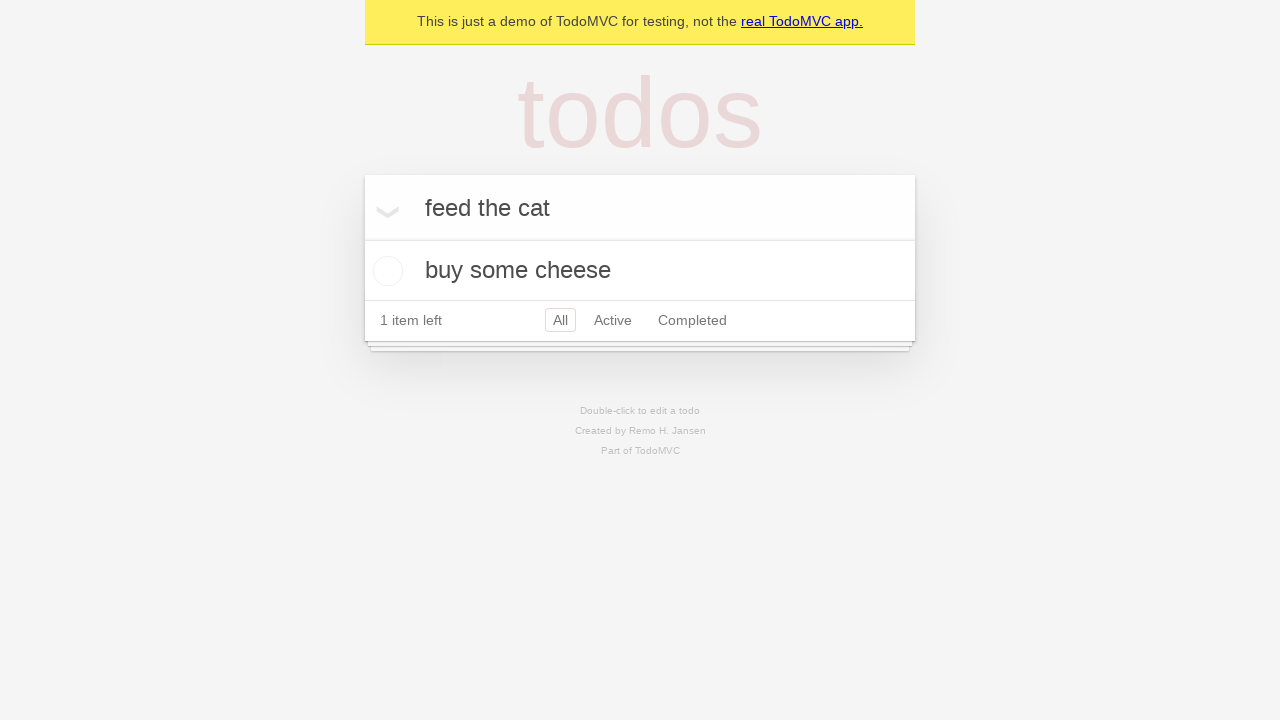

Pressed Enter to create second todo on .new-todo
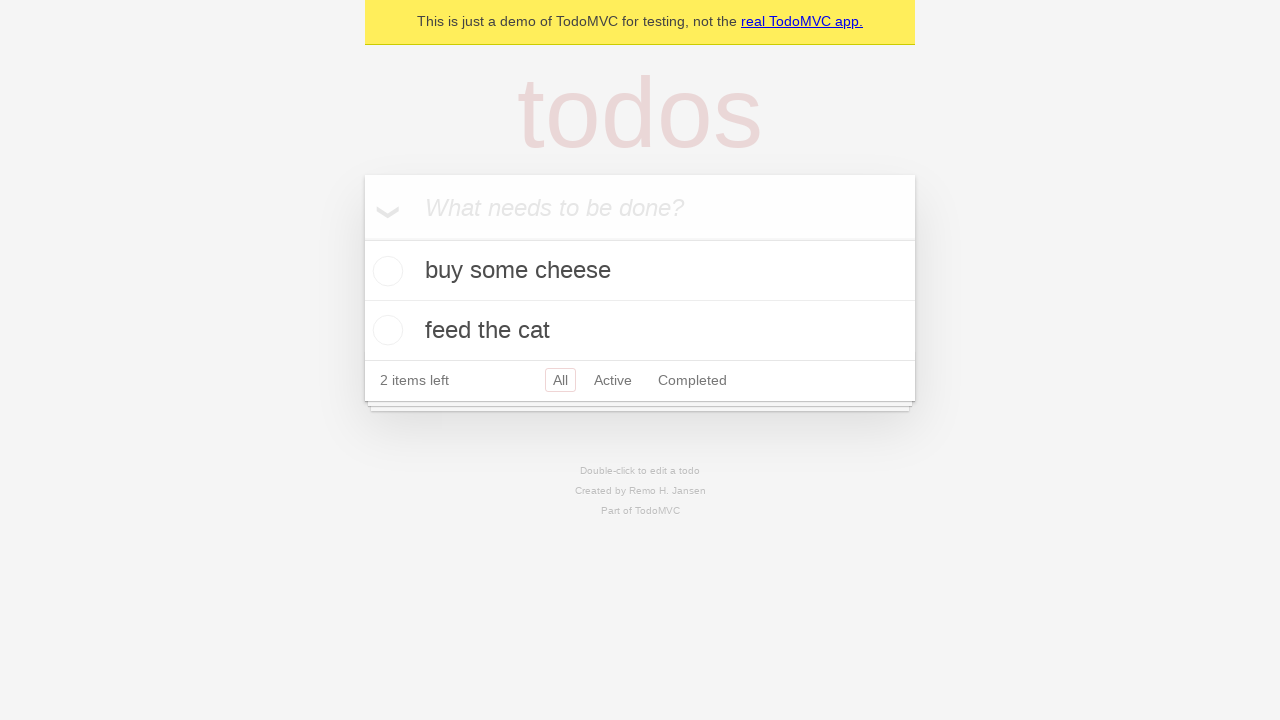

Filled new todo input with 'book a doctors appointment' on .new-todo
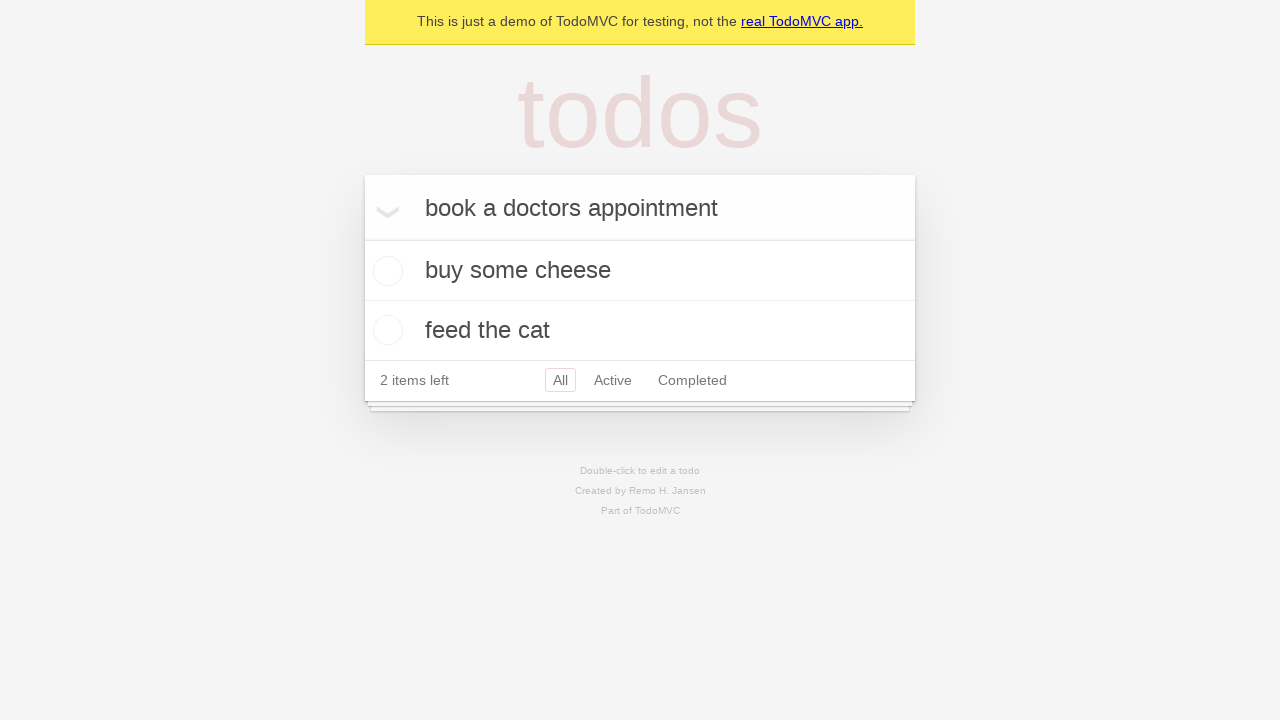

Pressed Enter to create third todo on .new-todo
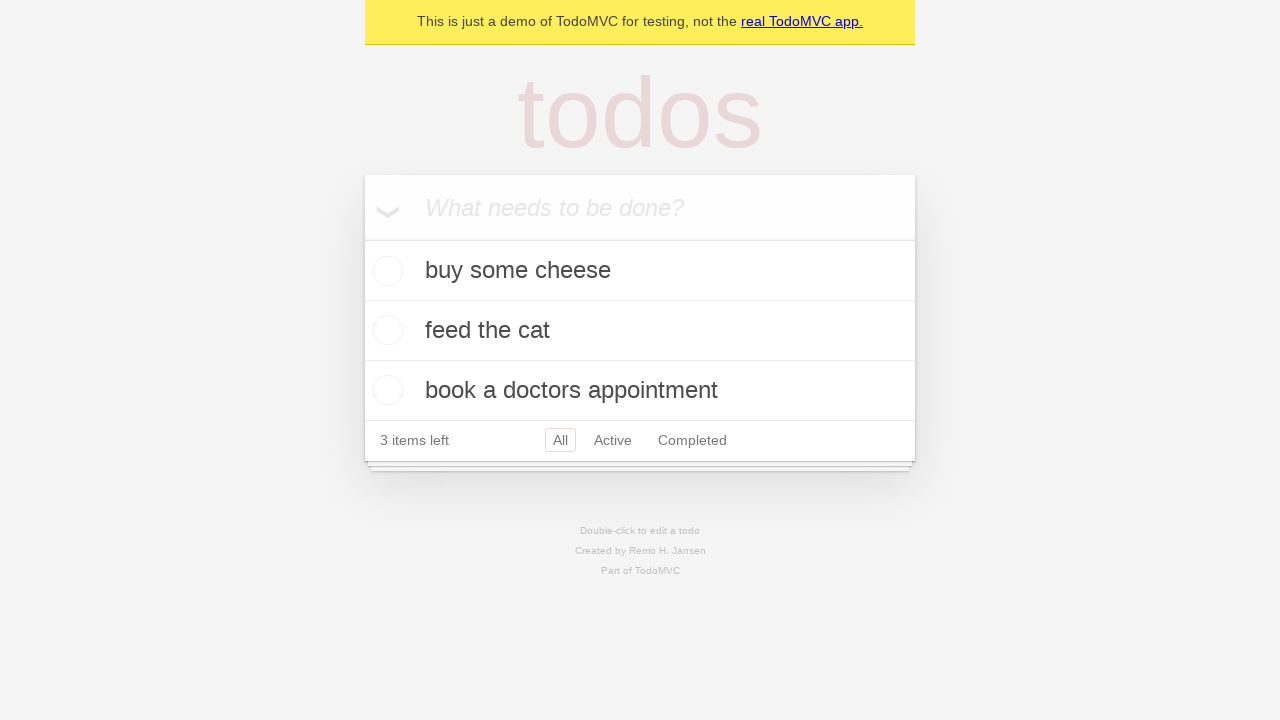

Double-clicked second todo to enter edit mode at (640, 331) on .todo-list li >> nth=1
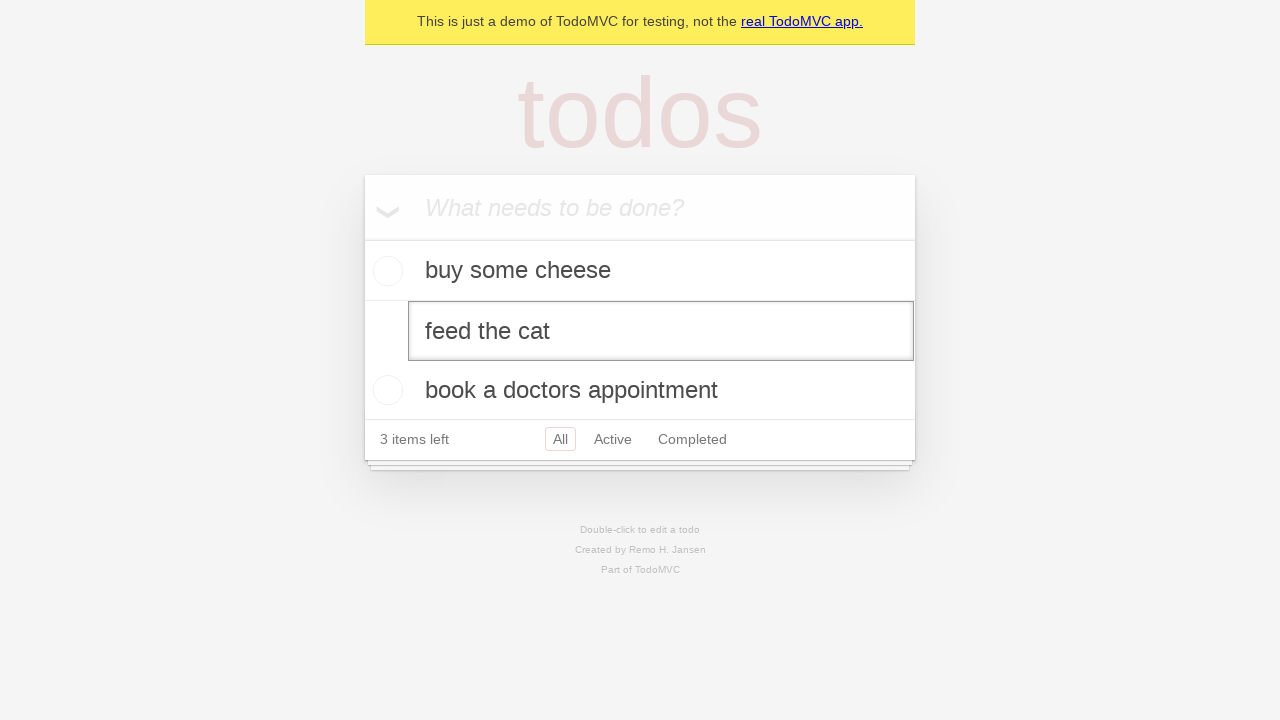

Pressed Escape to cancel editing on .todo-list li >> nth=1 >> .edit
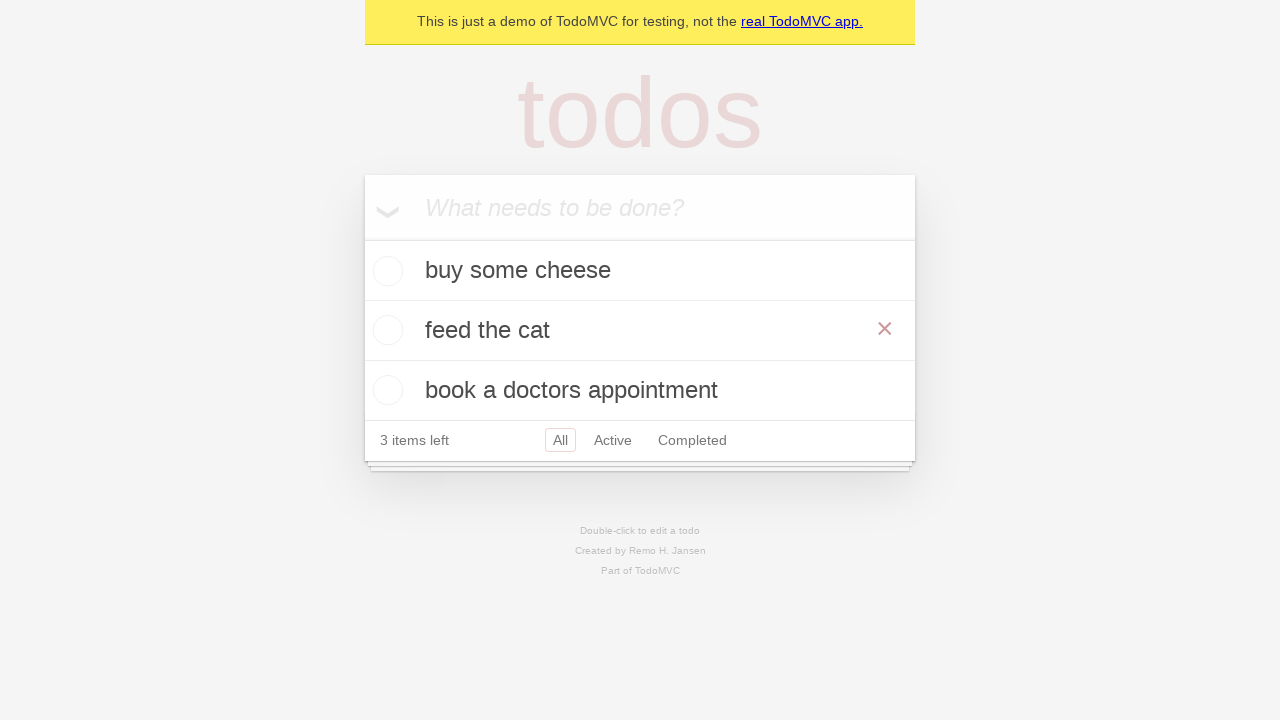

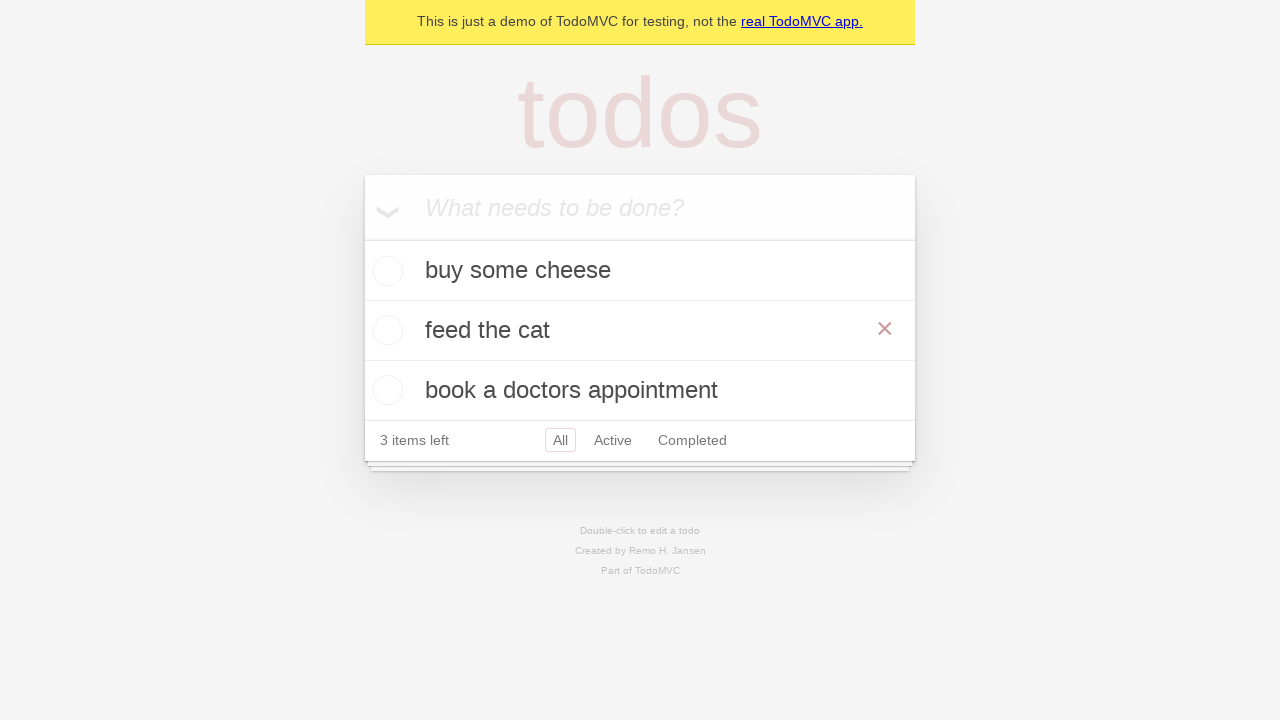